Tests selecting a day from a dropdown menu by clicking the dropdown button and selecting 'Viernes'

Starting URL: https://thefreerangetester.github.io/sandbox-automation-testing/

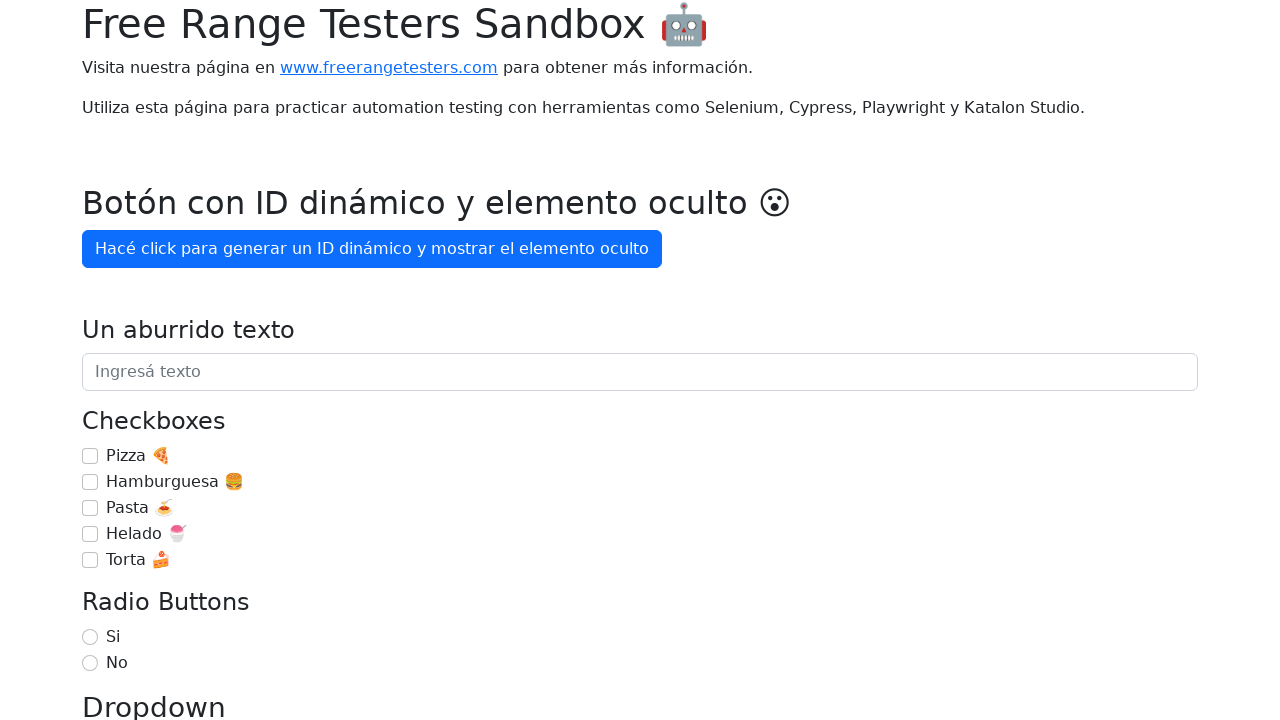

Clicked the 'Día de la semana' dropdown button at (171, 360) on internal:role=button[name="Día de la semana"i]
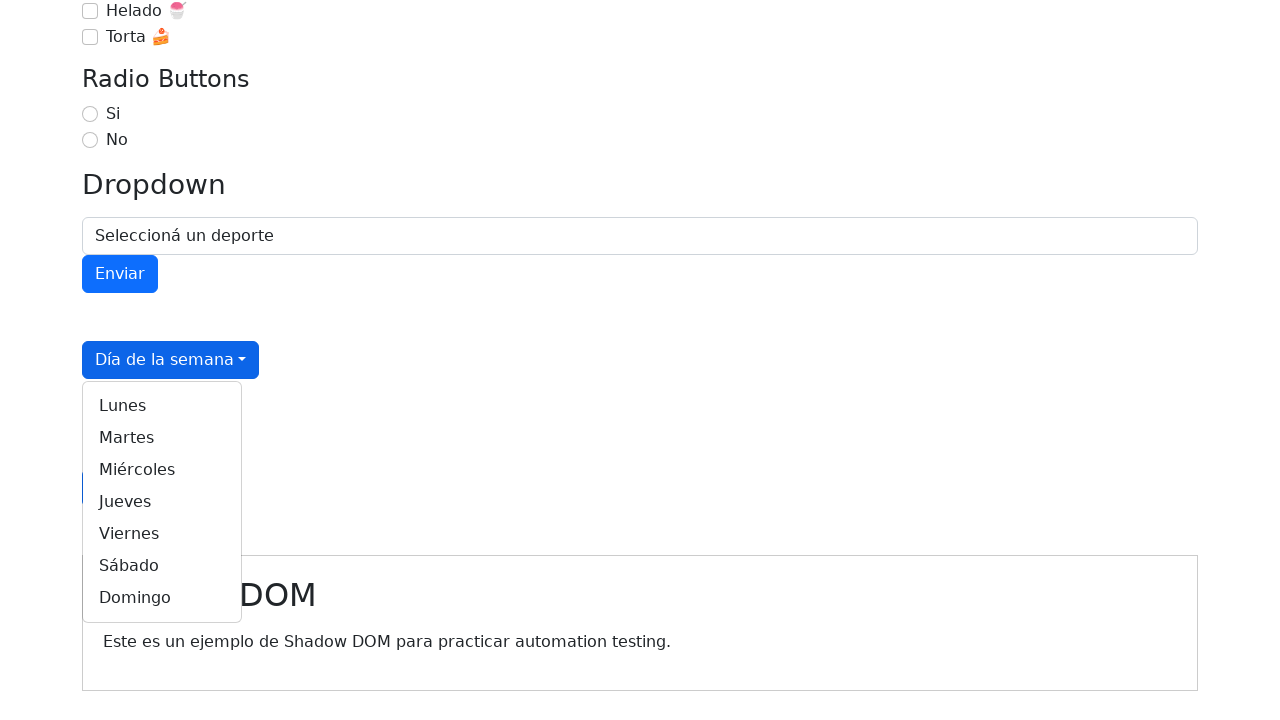

Selected 'Viernes' from the dropdown menu at (162, 534) on internal:role=link[name="Viernes"i]
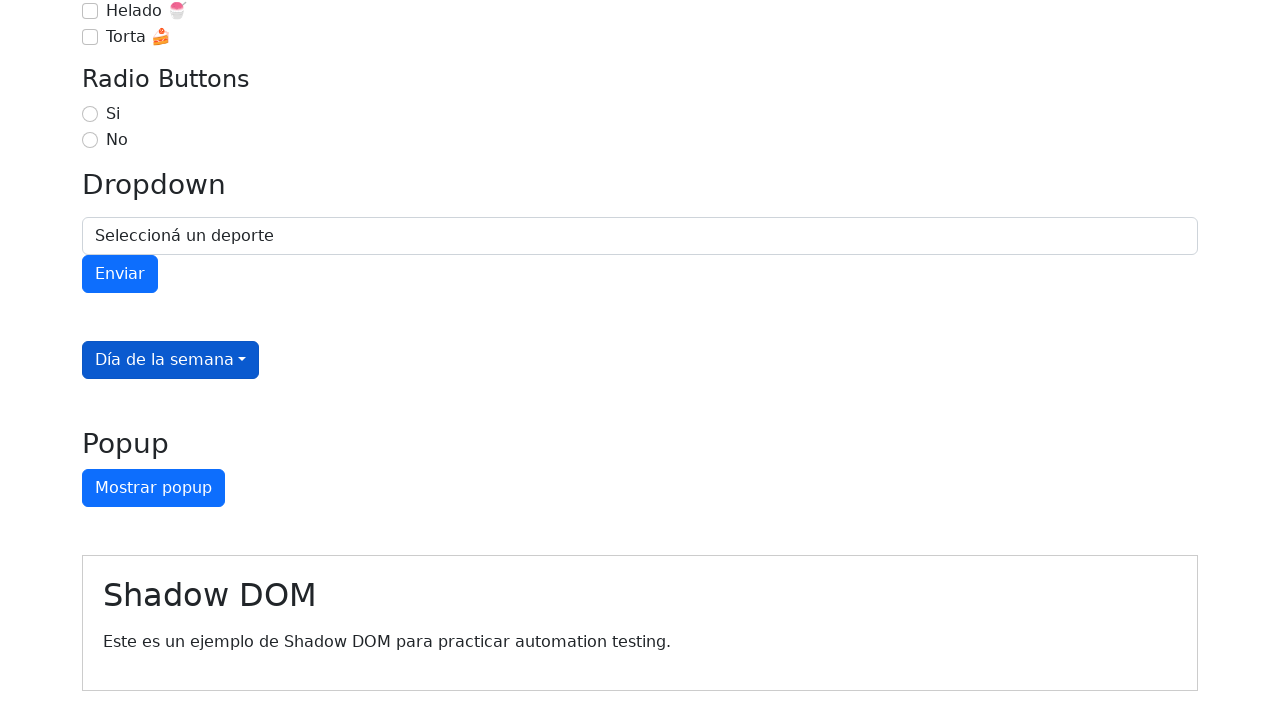

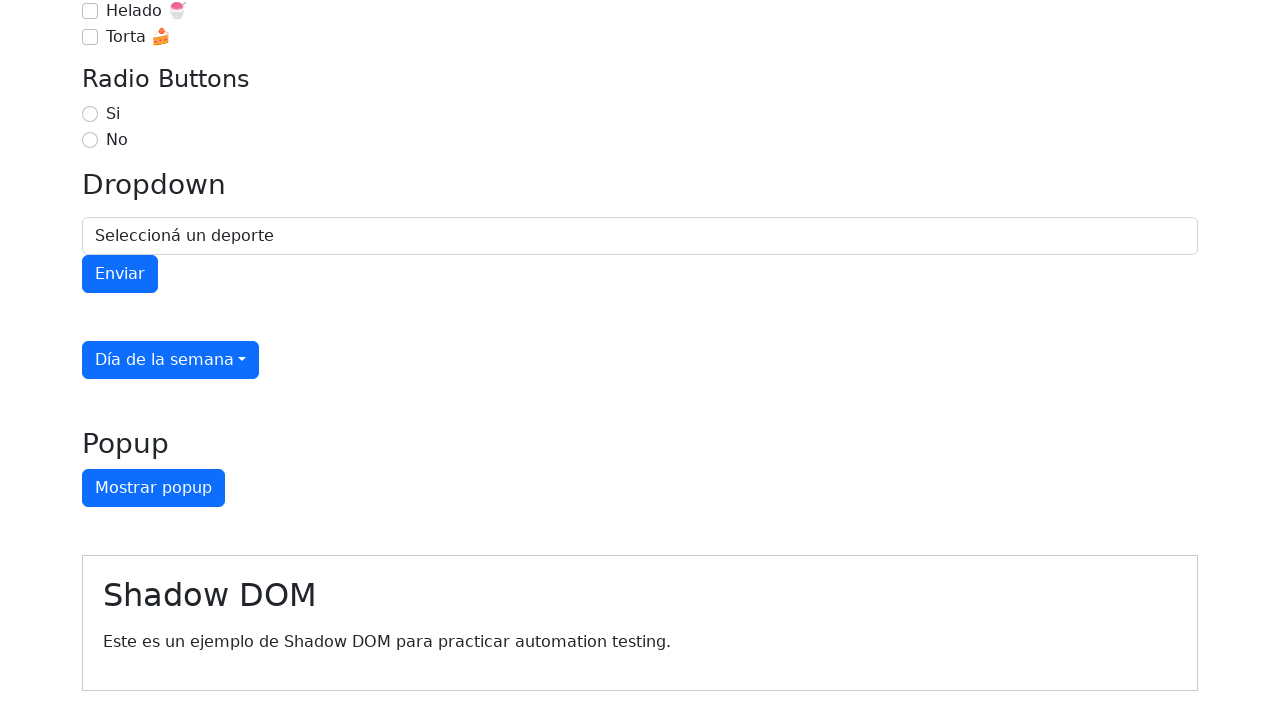